Verifies that the page title is "The Internet" on the Herokuapp floating menu page.

Starting URL: https://the-internet.herokuapp.com/floating_menu

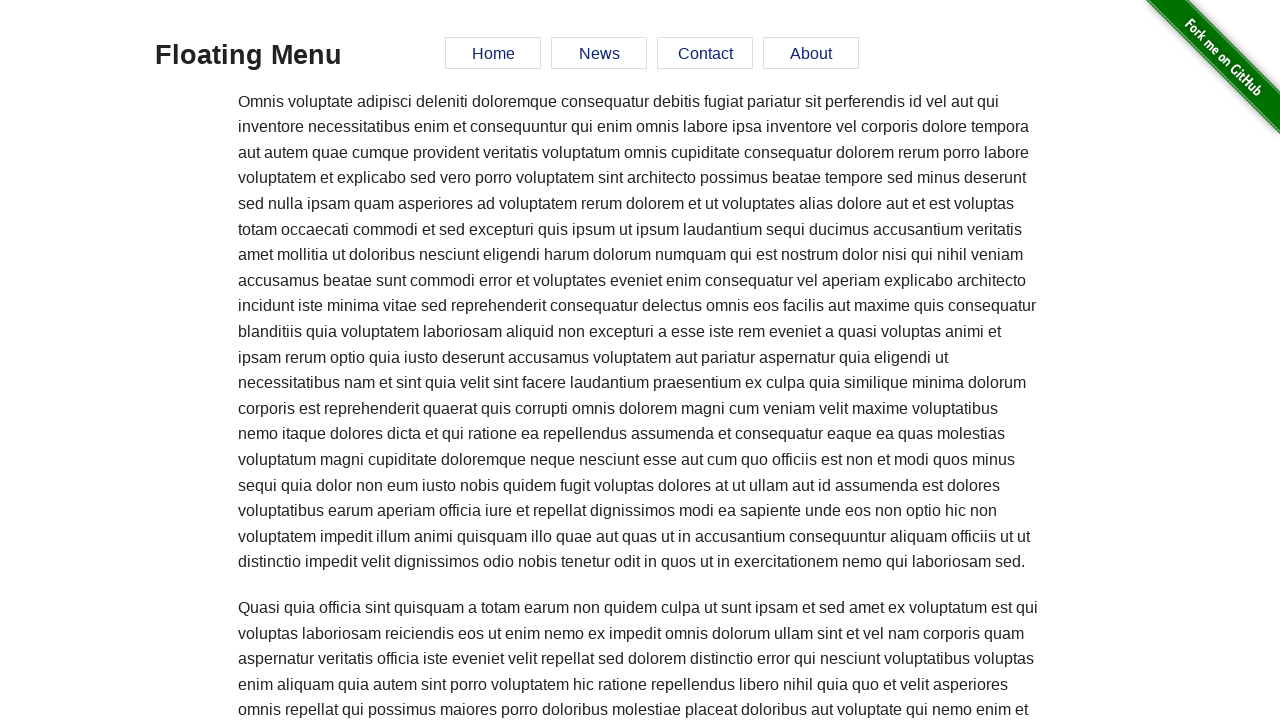

Navigated to Herokuapp floating menu page
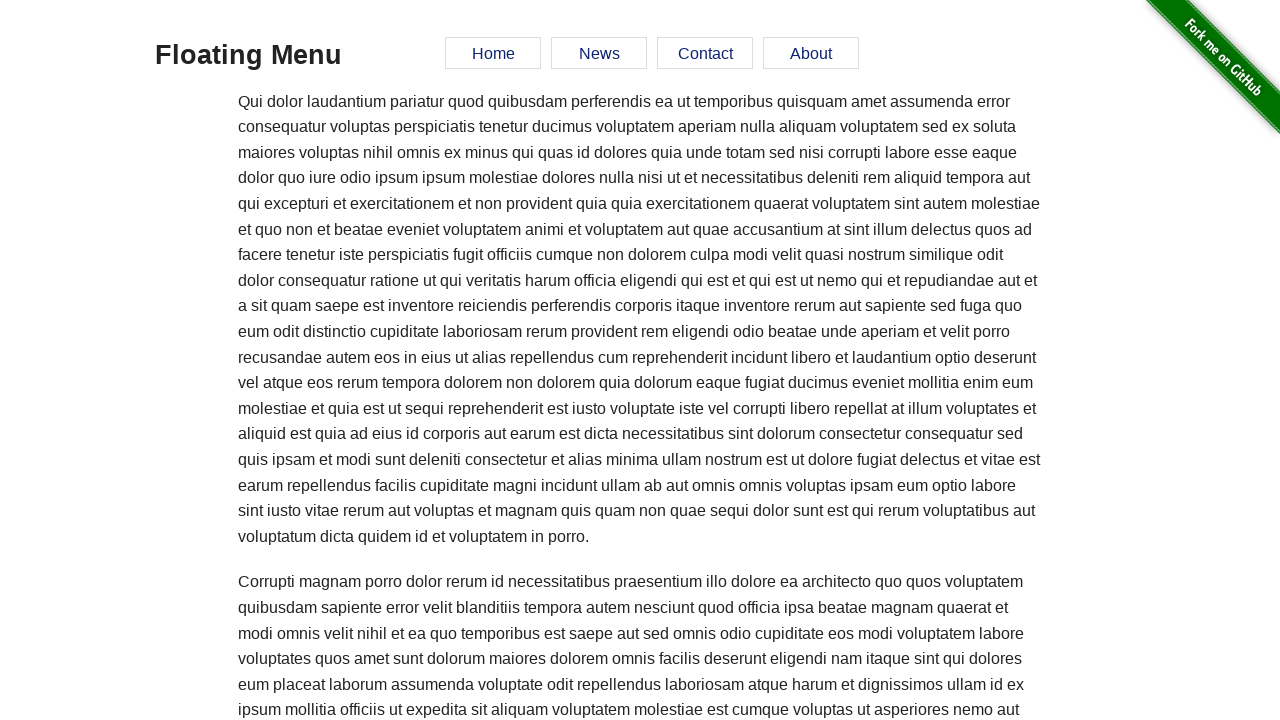

Verified page title is 'The Internet'
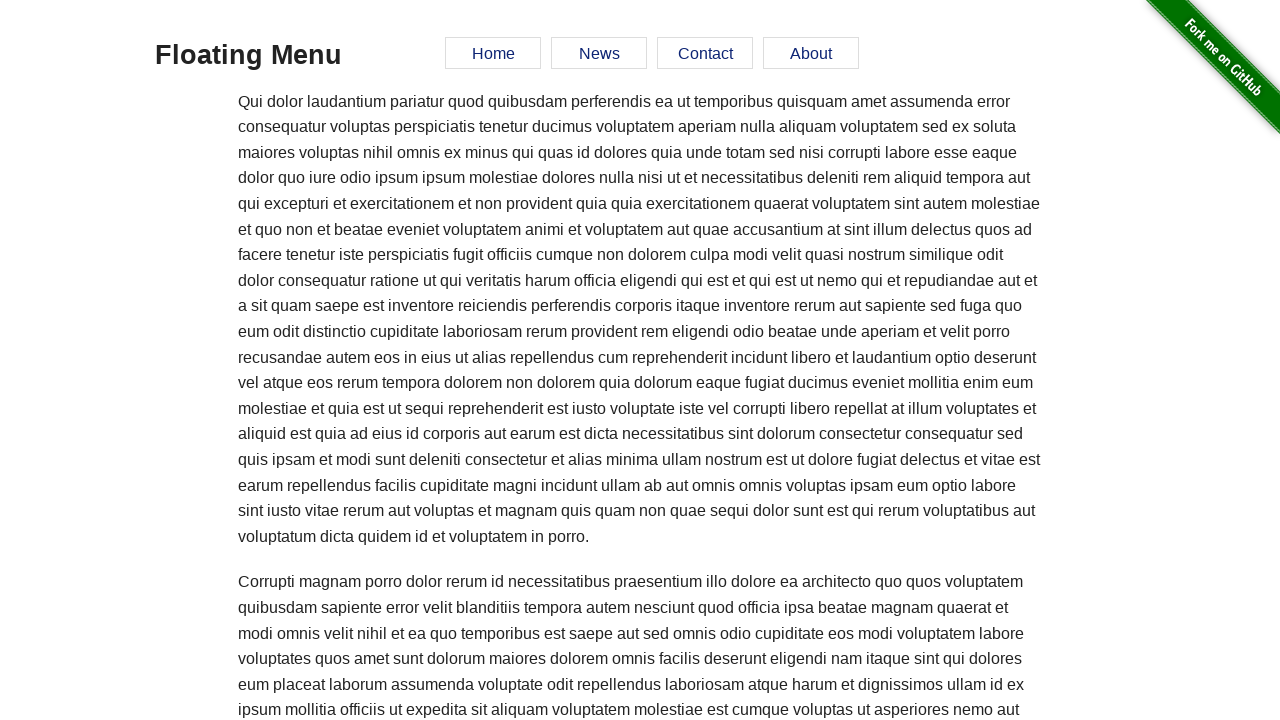

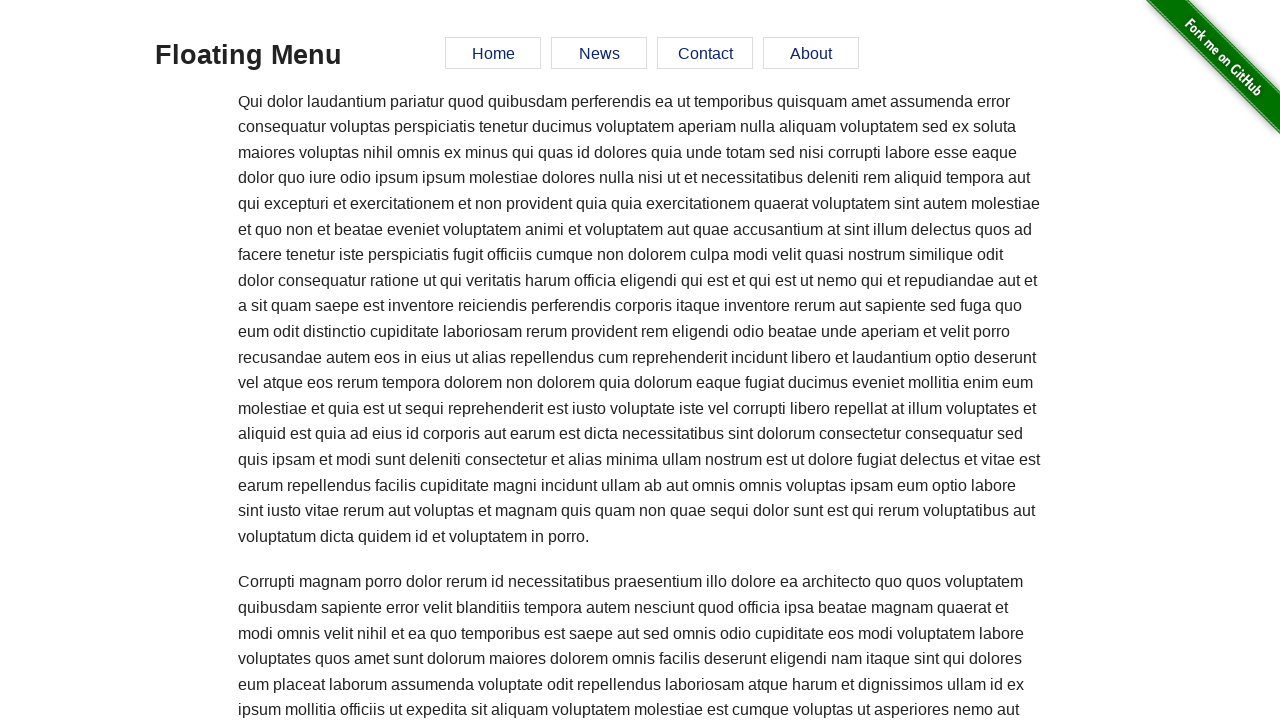